Tests a practice login form by entering dummy credentials and verifying that an error message is displayed after submission

Starting URL: https://rahulshettyacademy.com/locatorspractice/

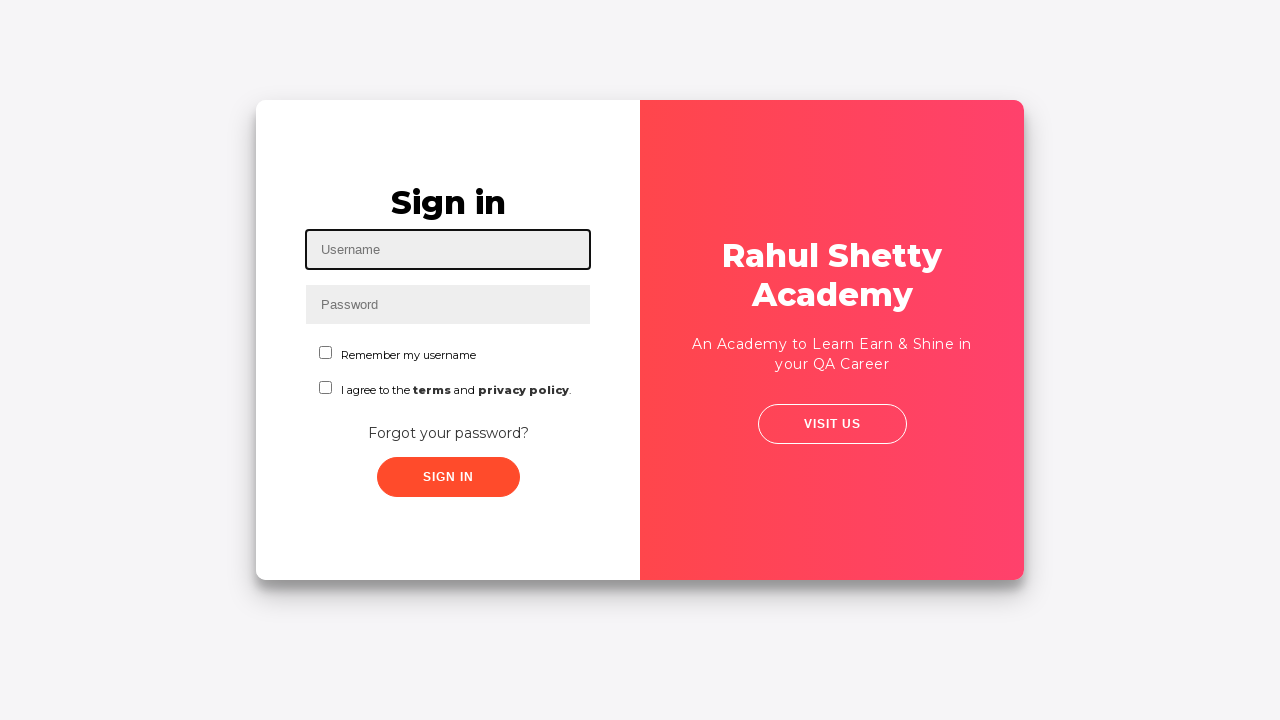

Navigated to practice login form page
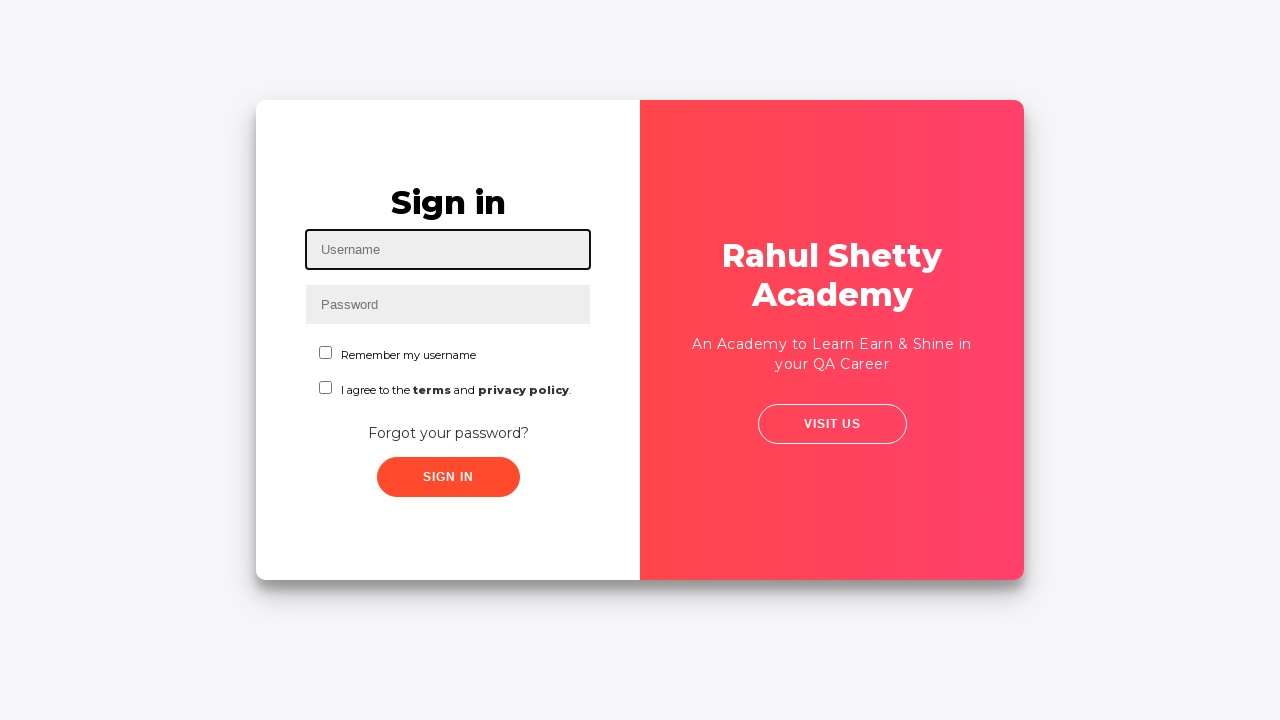

Filled username field with 'dummyUserName' on #inputUsername
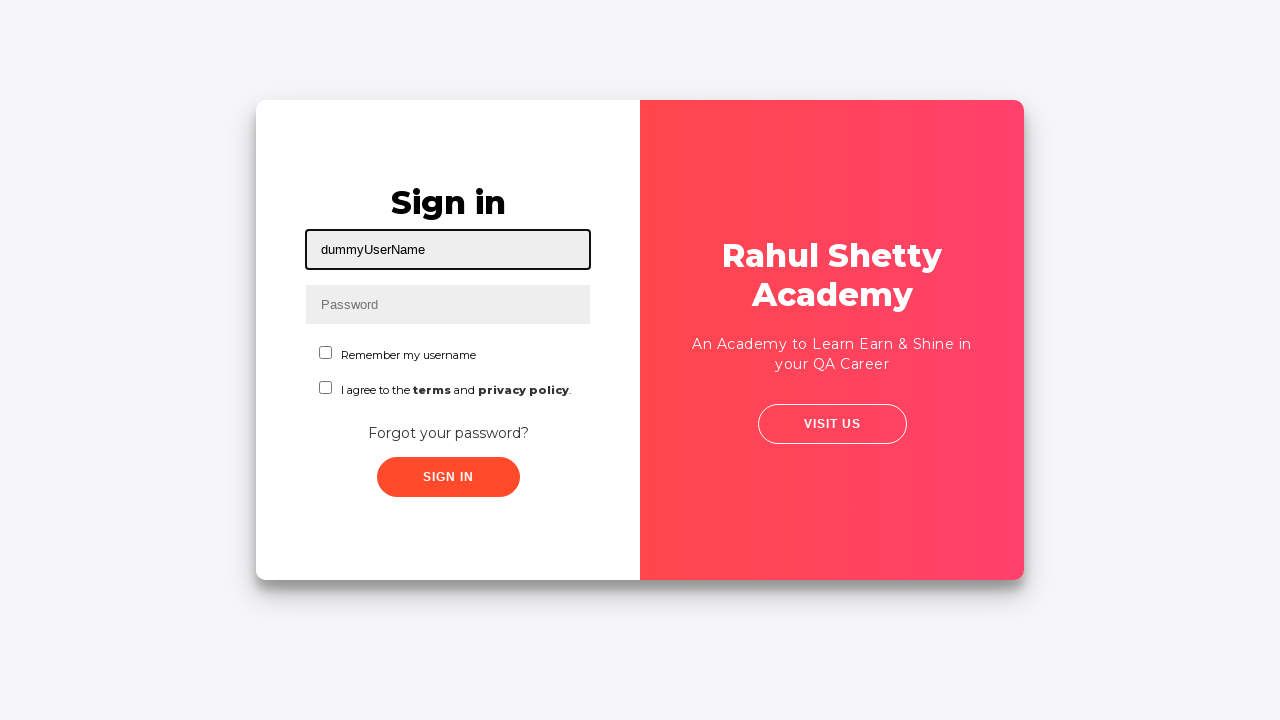

Filled password field with 'dummyPassword' on input[name='inputPassword']
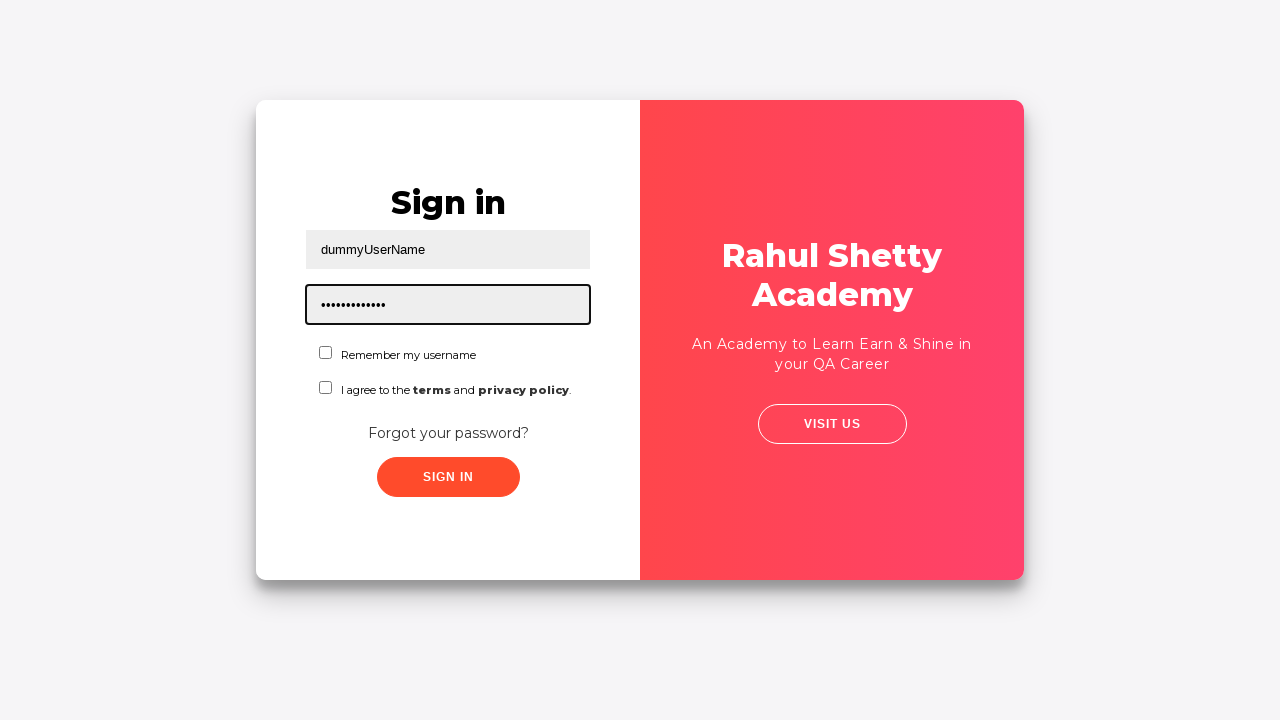

Clicked the submit button at (448, 477) on .submit
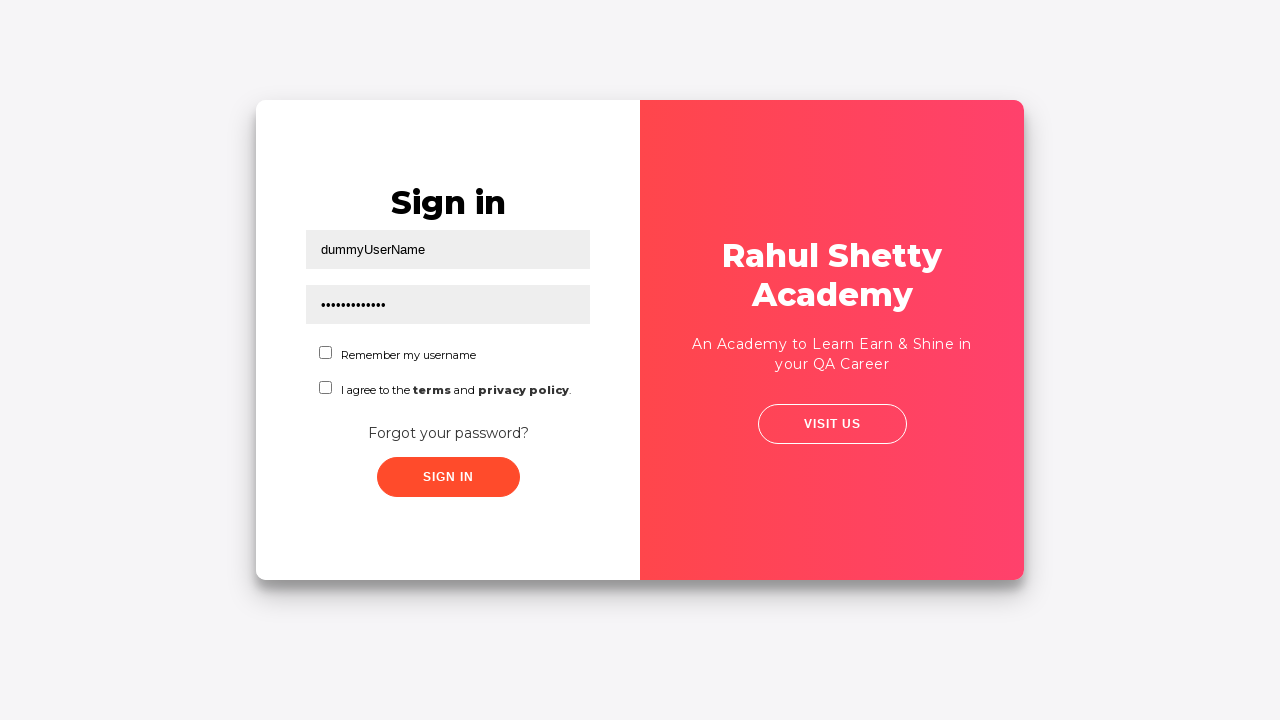

Error message appeared on the page
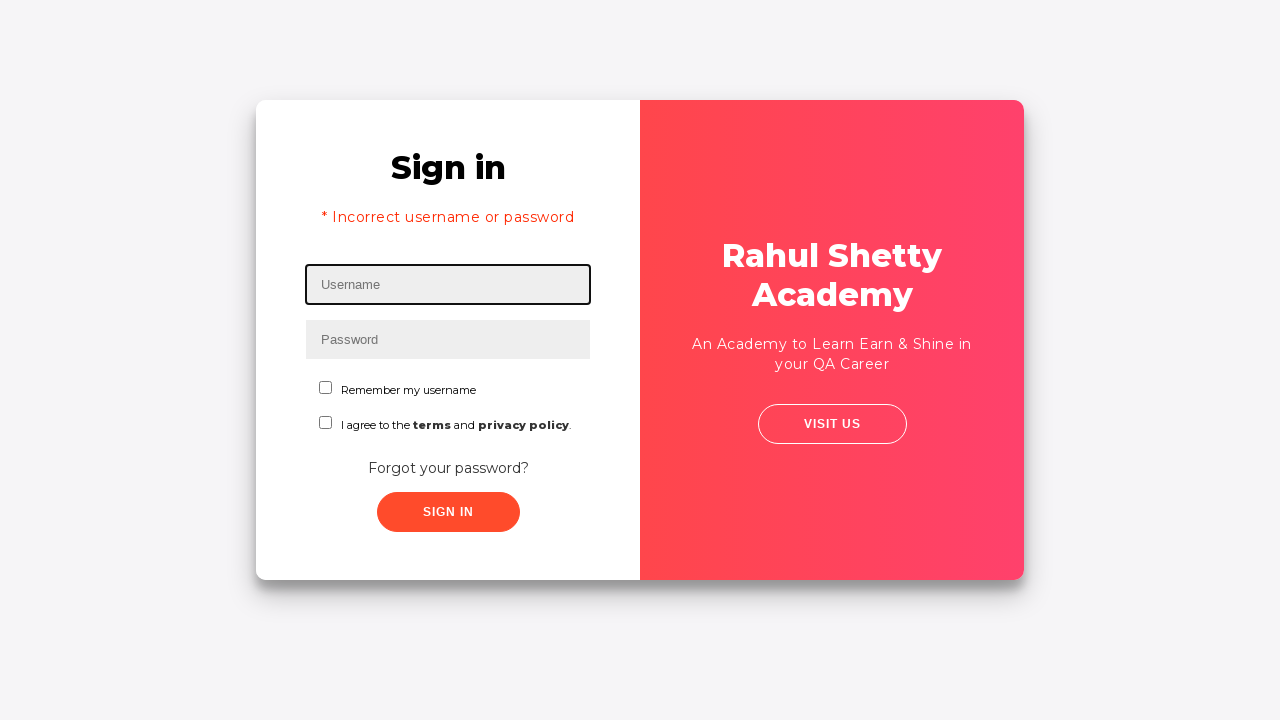

Extracted error message text: '* Incorrect username or password '
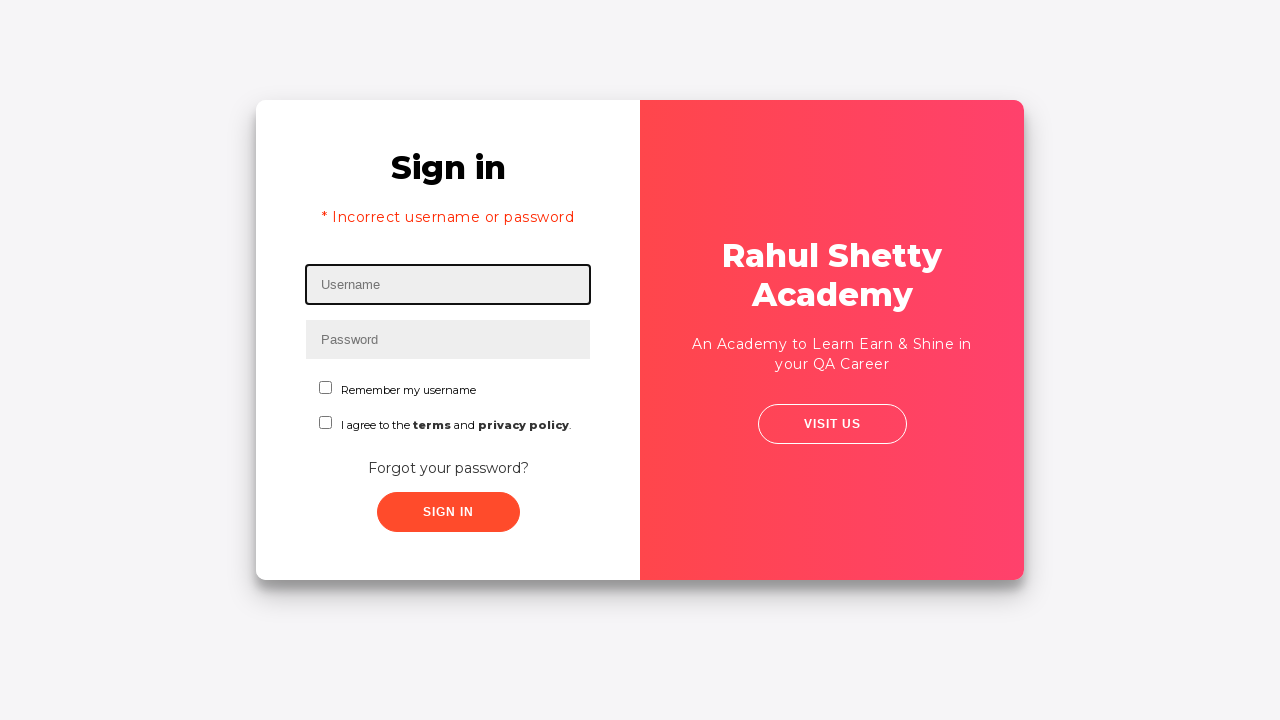

Printed error message to console
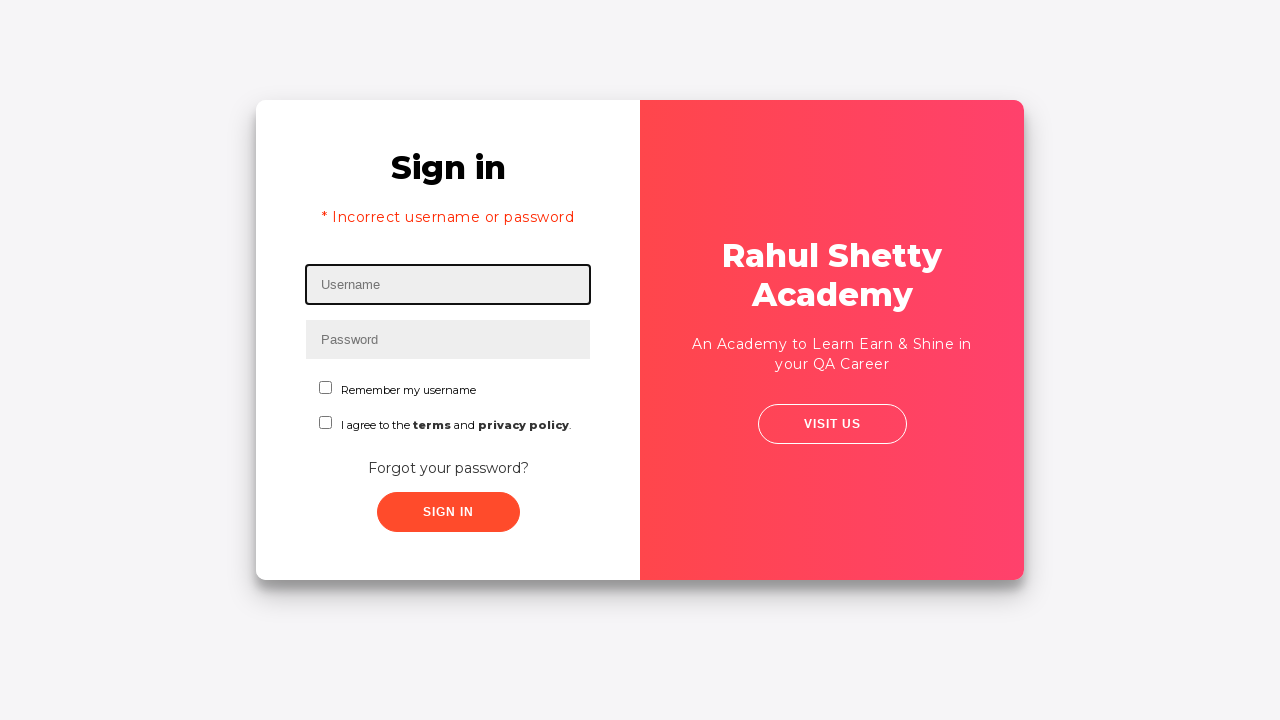

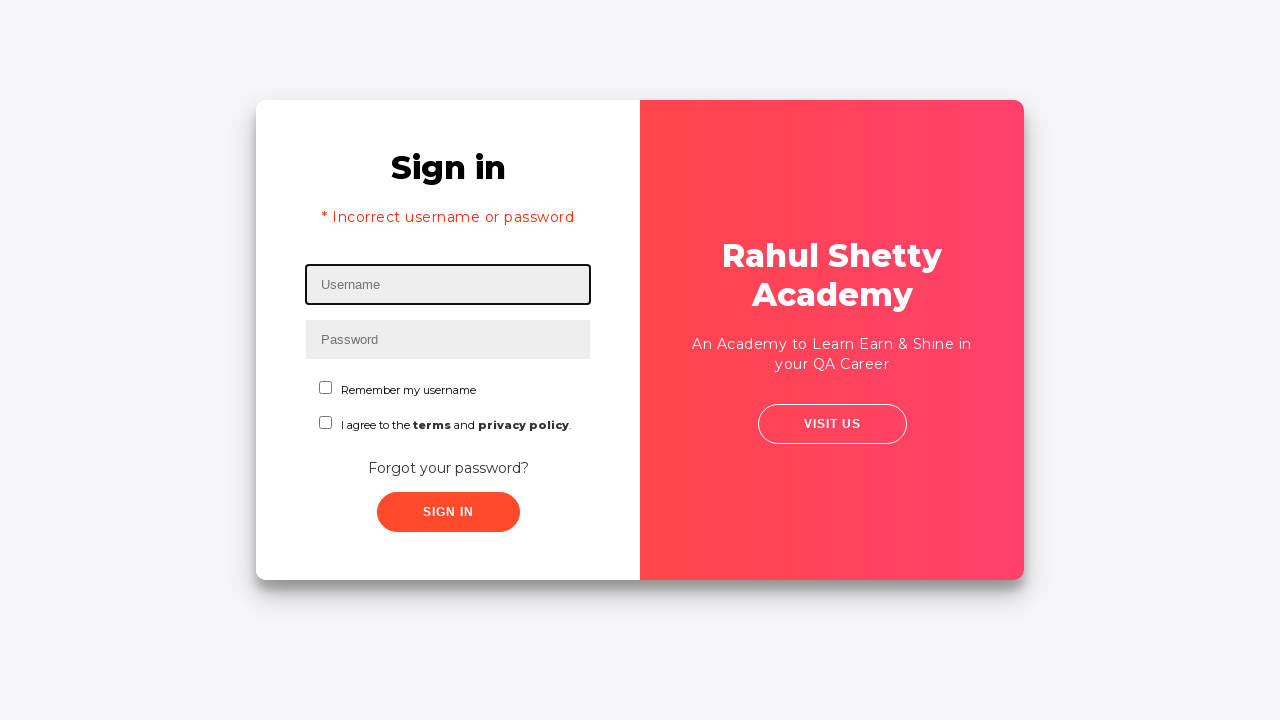